Tests navigation by clicking on A/B Testing link and then navigating back to the home page using browser back button

Starting URL: https://practice.cydeo.com

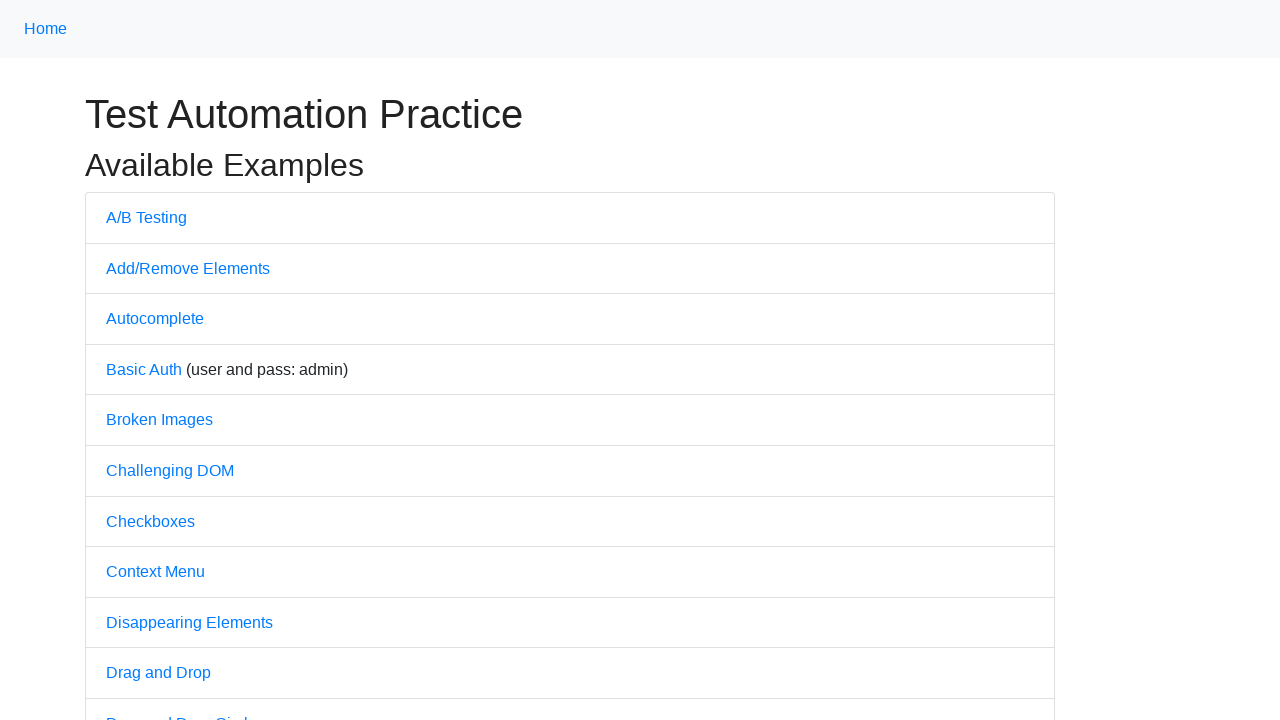

Clicked on A/B Testing link at (146, 217) on text=A/B Testing
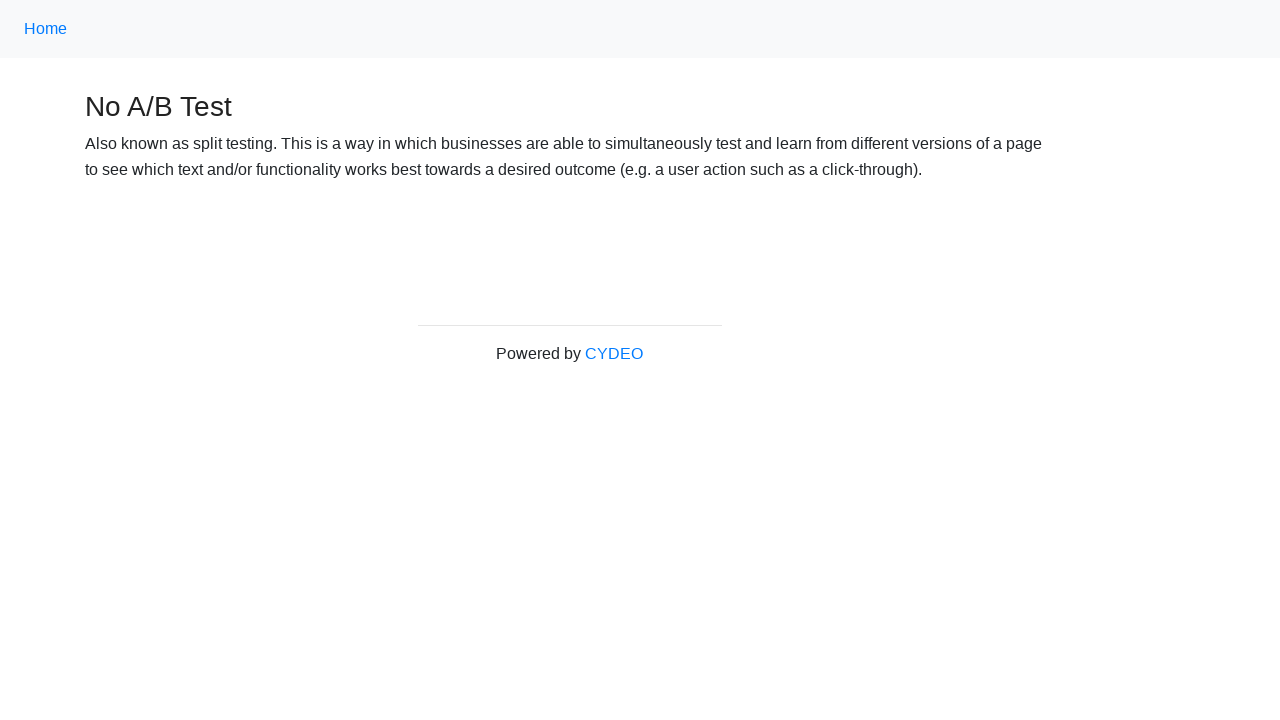

A/B Testing page loaded successfully
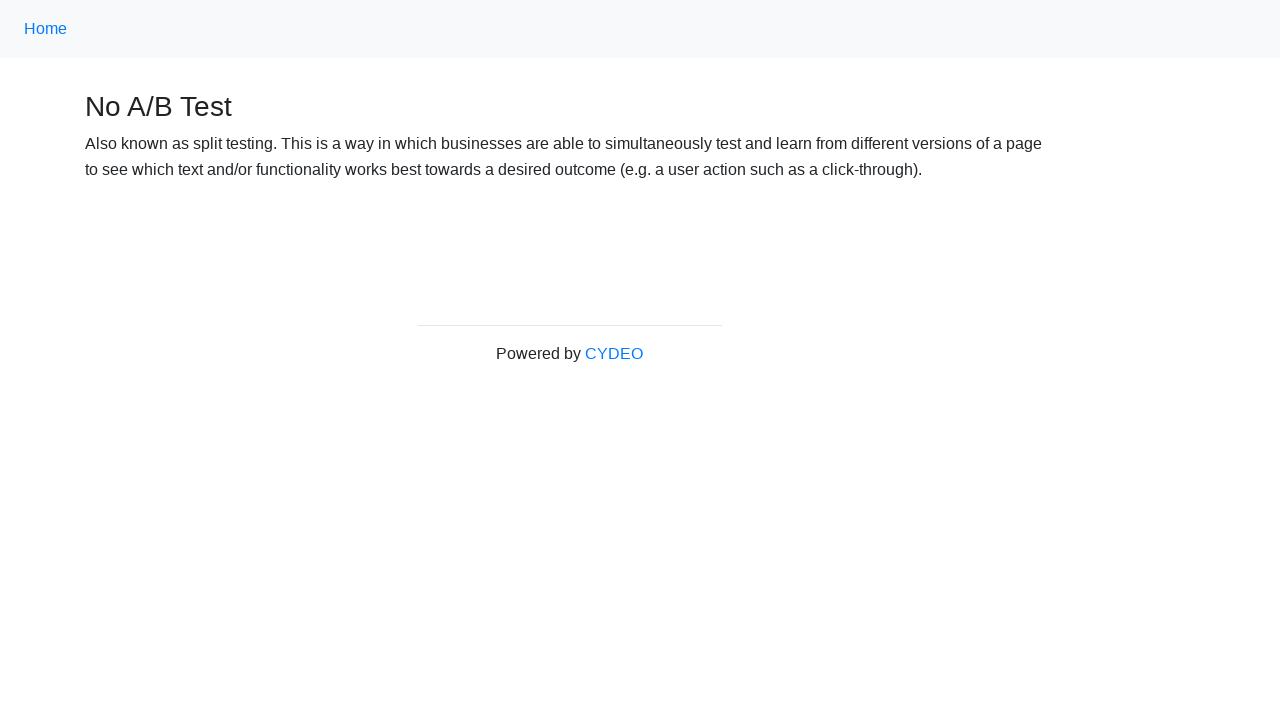

Navigated back to home page using browser back button
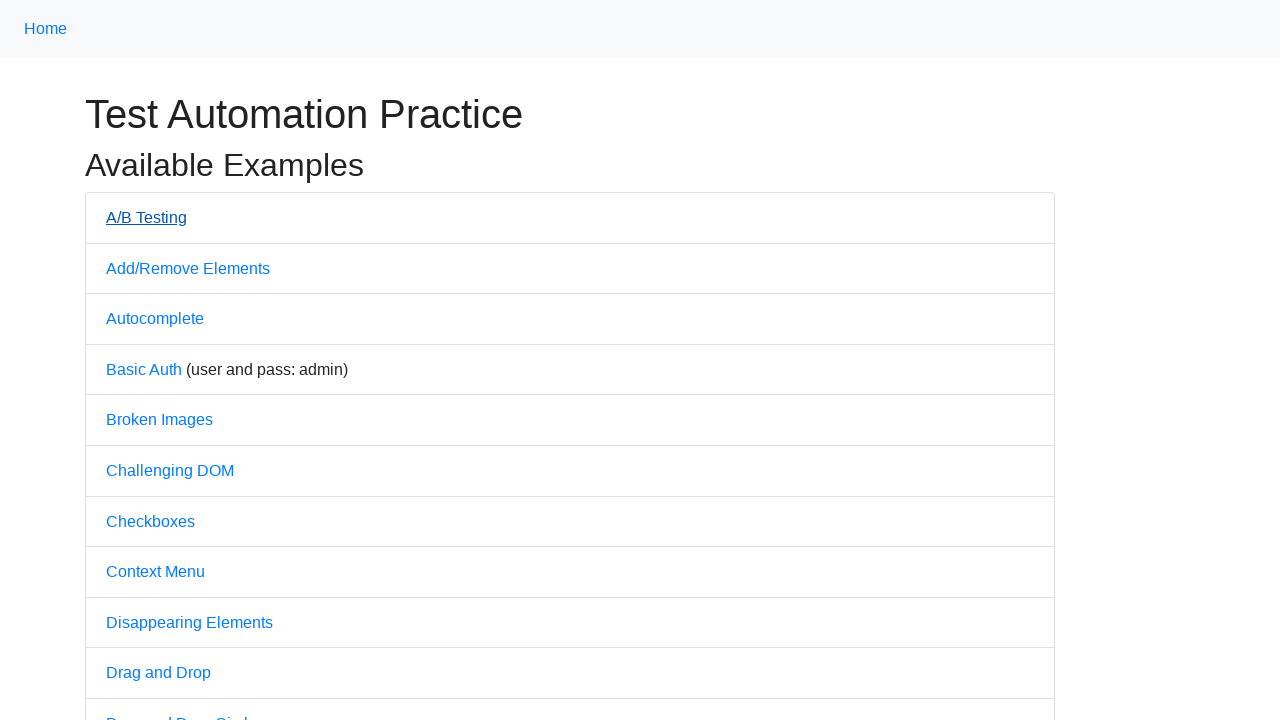

Home page loaded successfully after back navigation
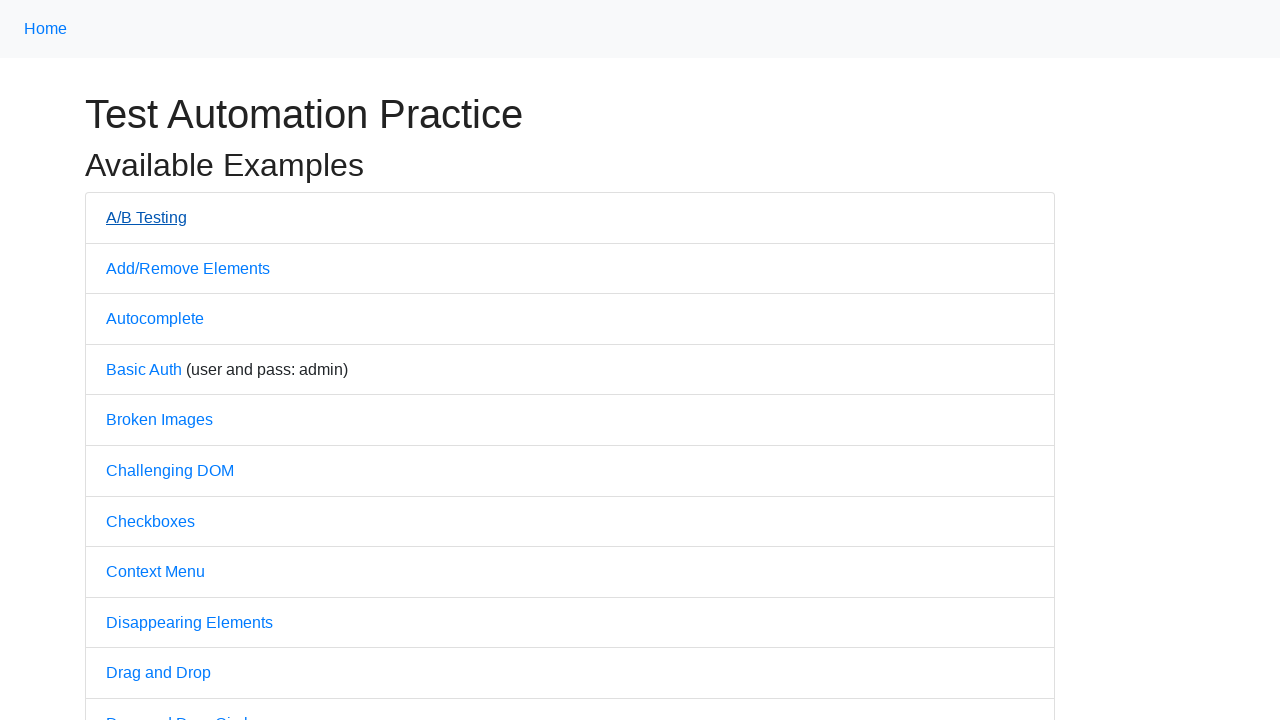

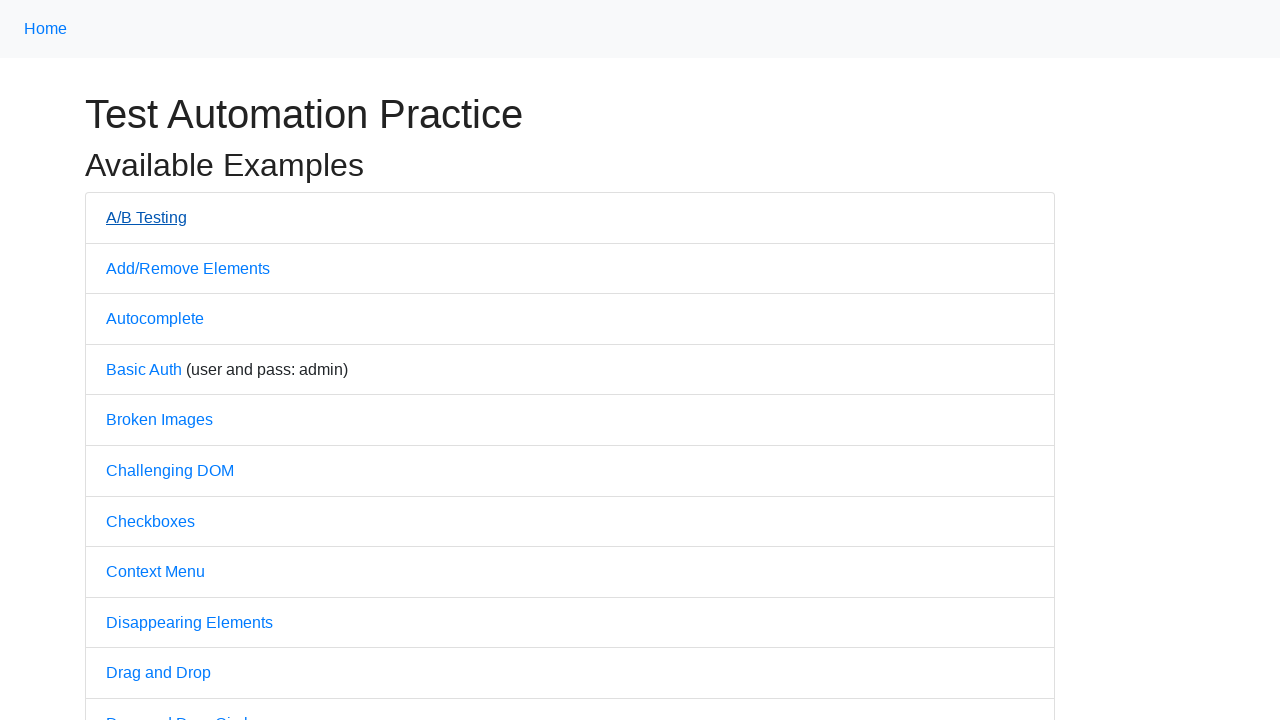